Tests that appropriate error messages are displayed when the convert button is clicked without filling in required fields

Starting URL: https://omardev3.github.io/excurrencies/currency%20exchange.html

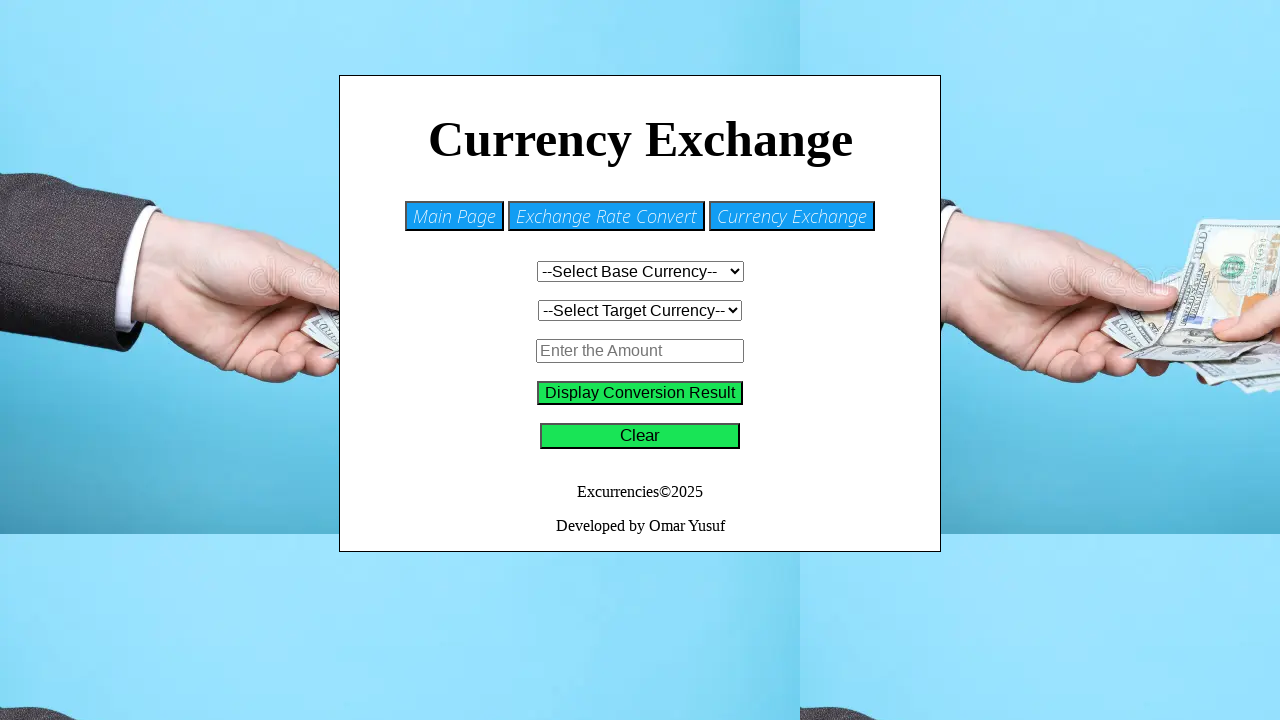

Clicked convert button without filling required fields at (640, 393) on #convert-button2
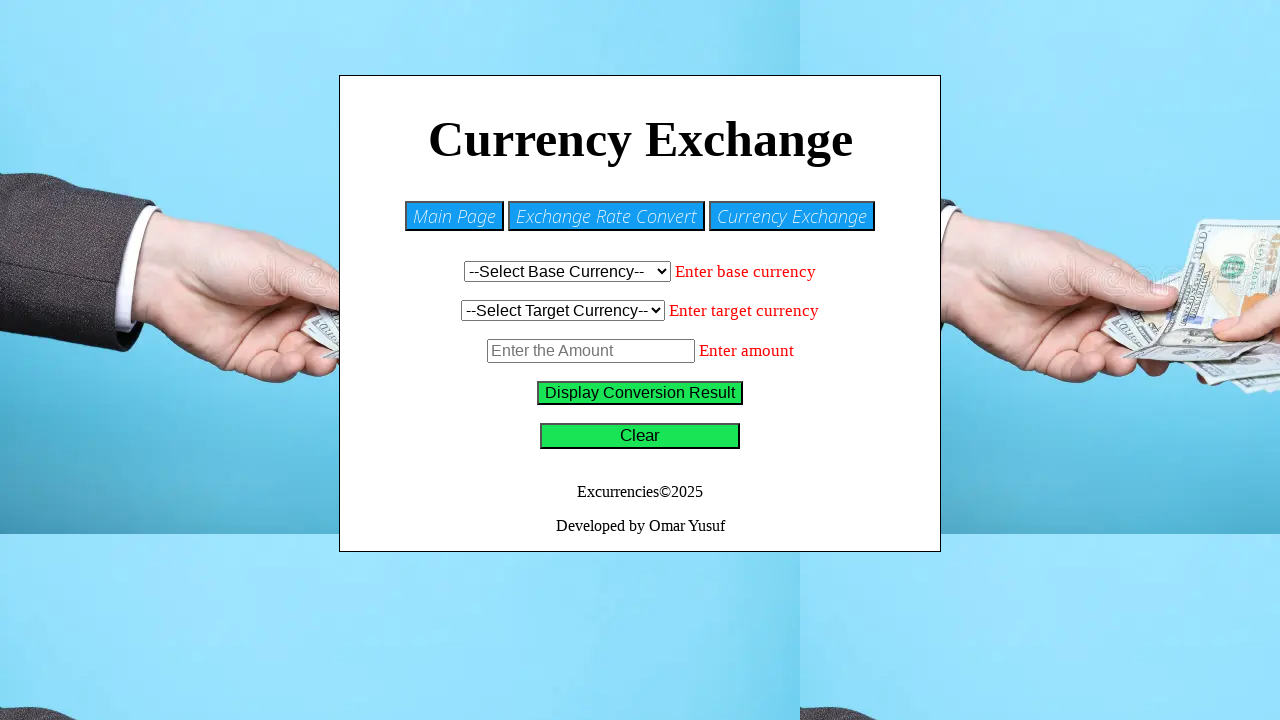

Base currency error message appeared
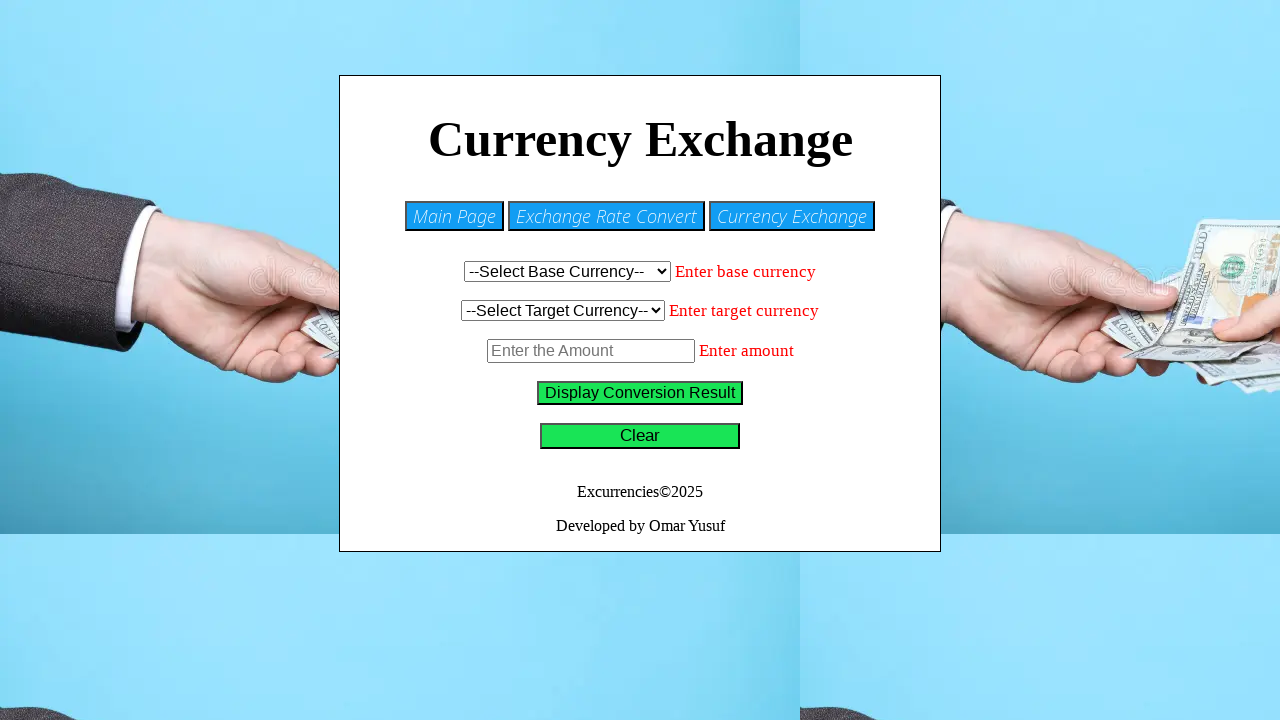

Located base currency error element
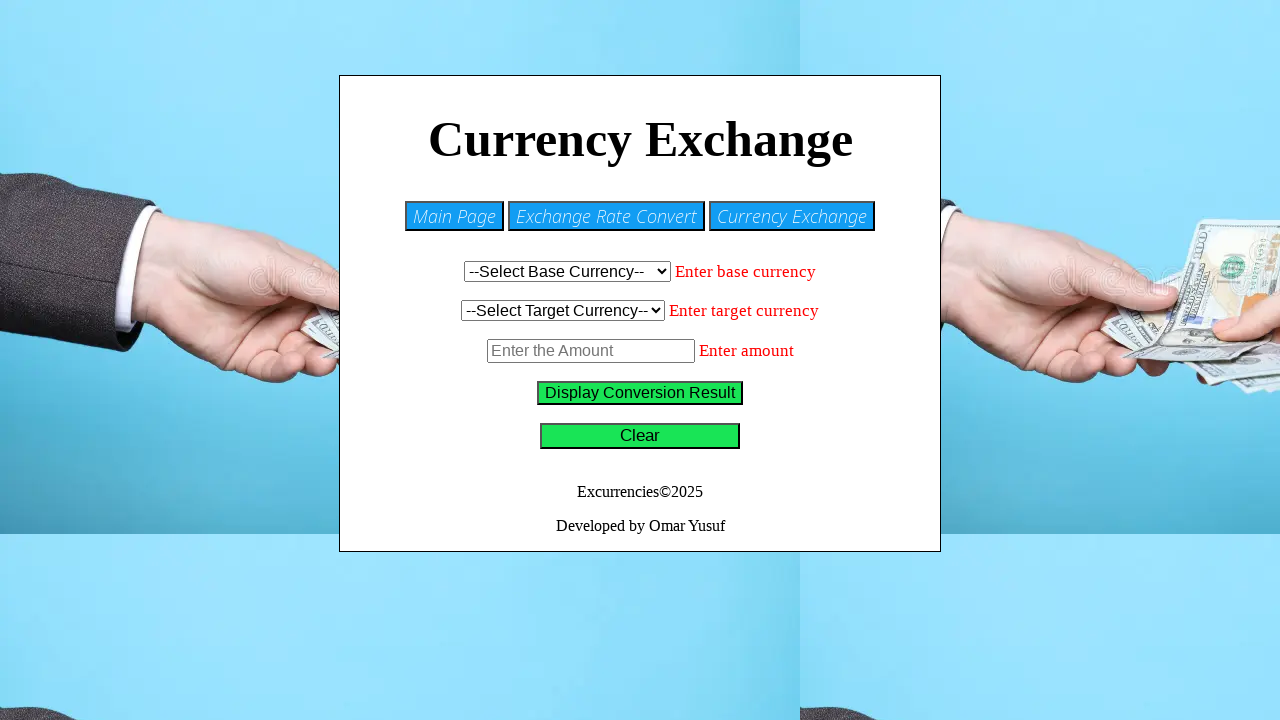

Located target currency error element
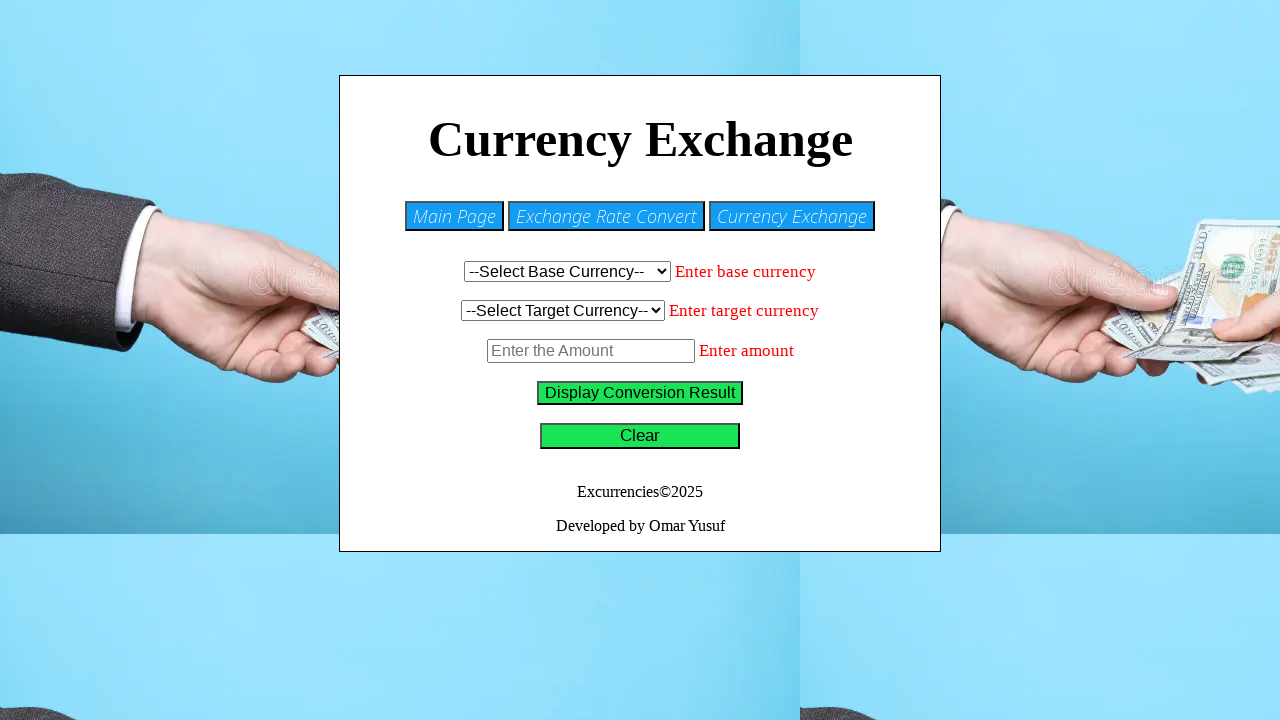

Located amount error element
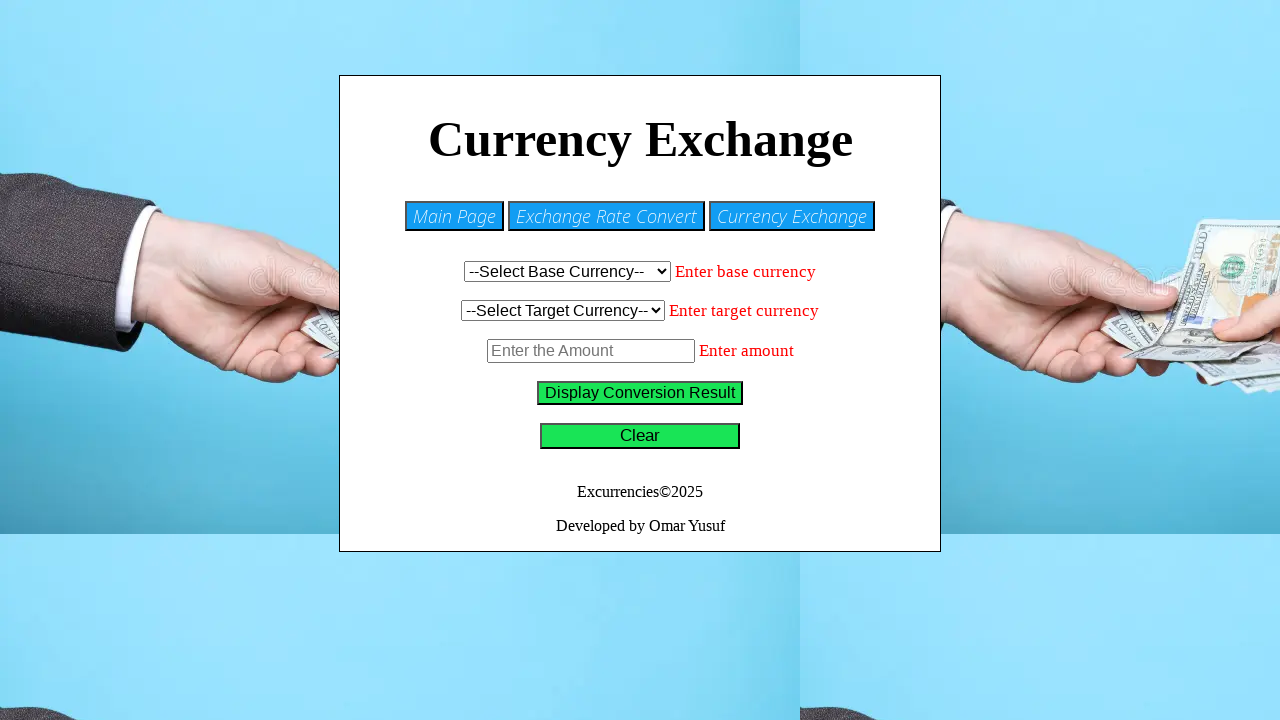

Verified base currency error message: 'Enter base currency'
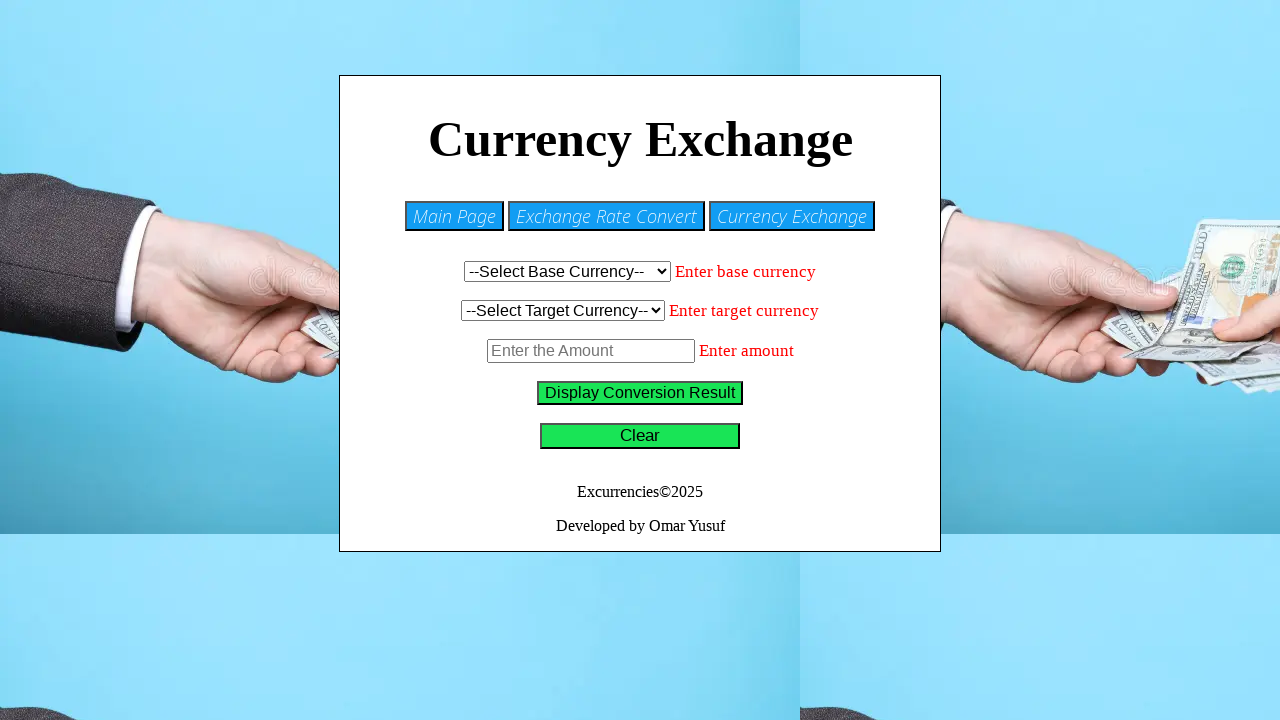

Verified target currency error message: 'Enter target currency'
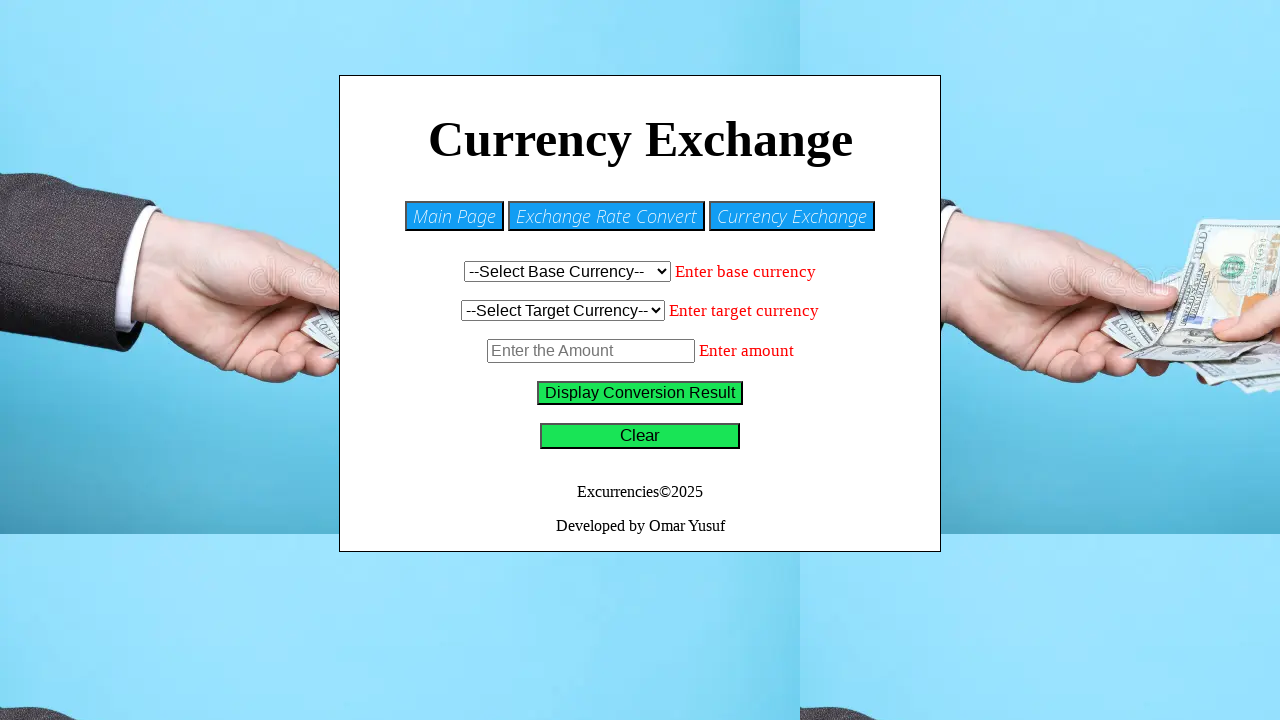

Verified amount error message: 'Enter amount'
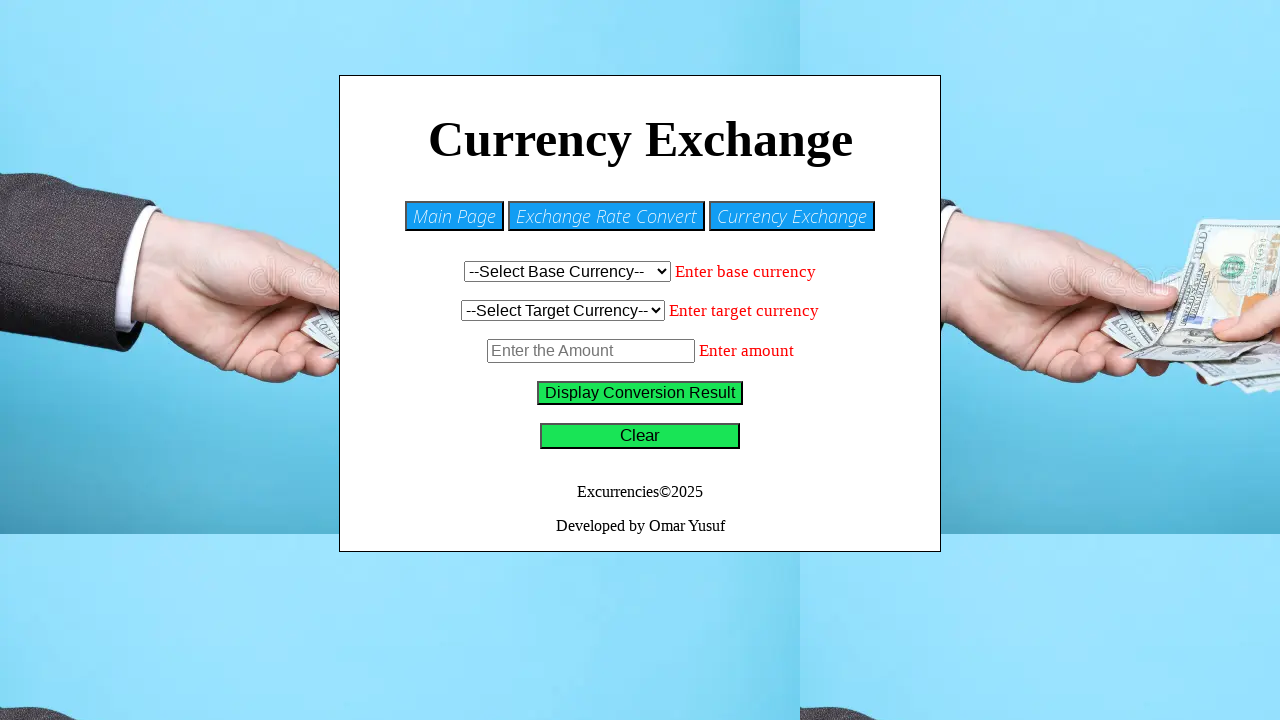

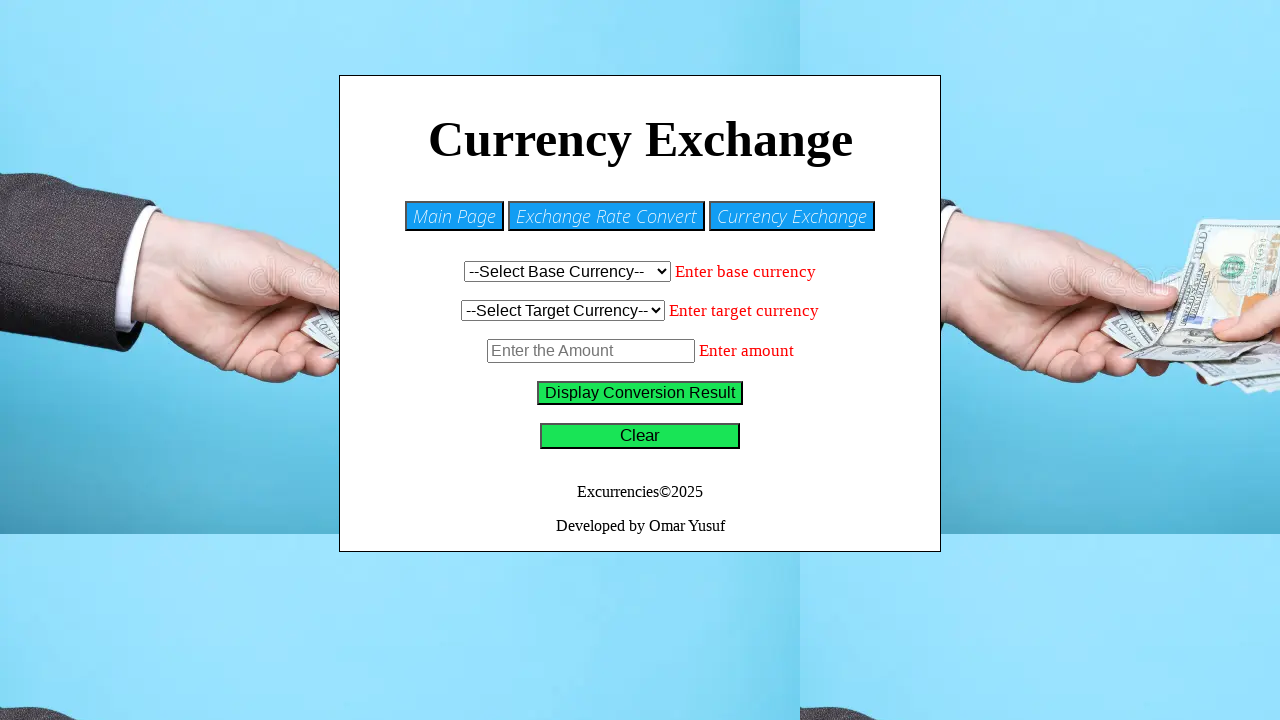